Tests number input field functionality by entering values, using arrow keys to increment/decrement, and clearing the field

Starting URL: http://the-internet.herokuapp.com/inputs

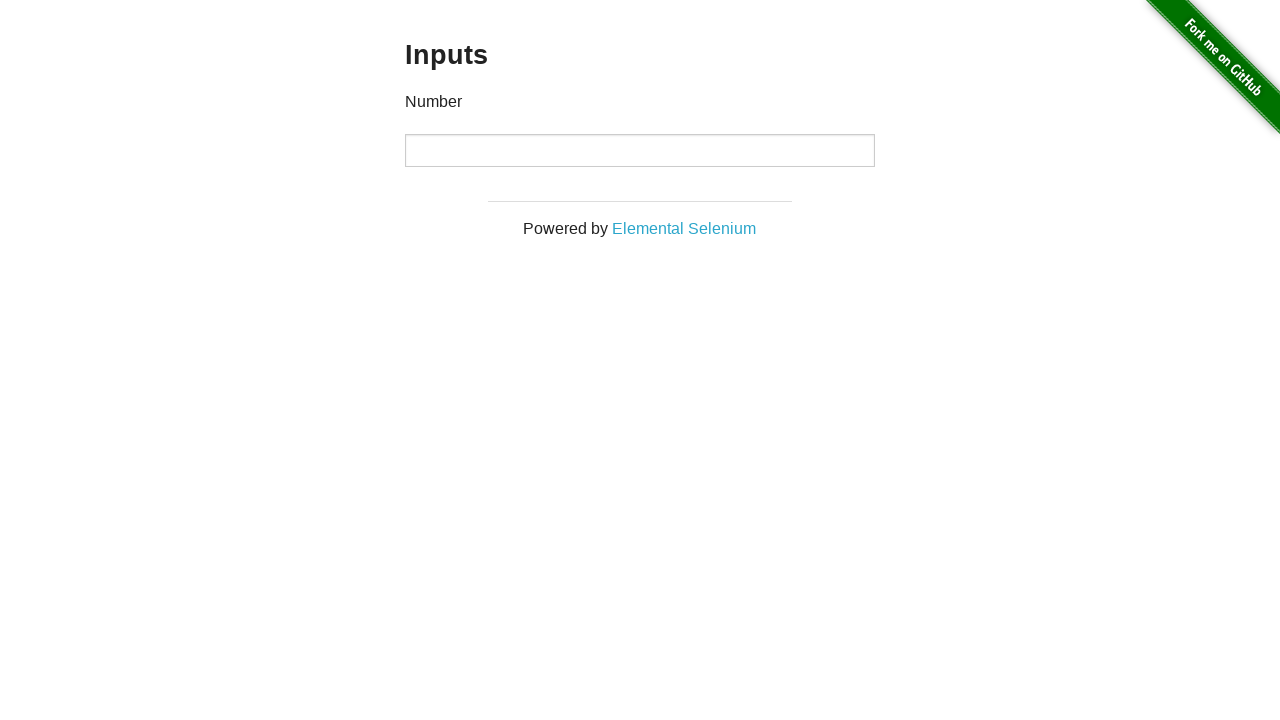

Located number input element
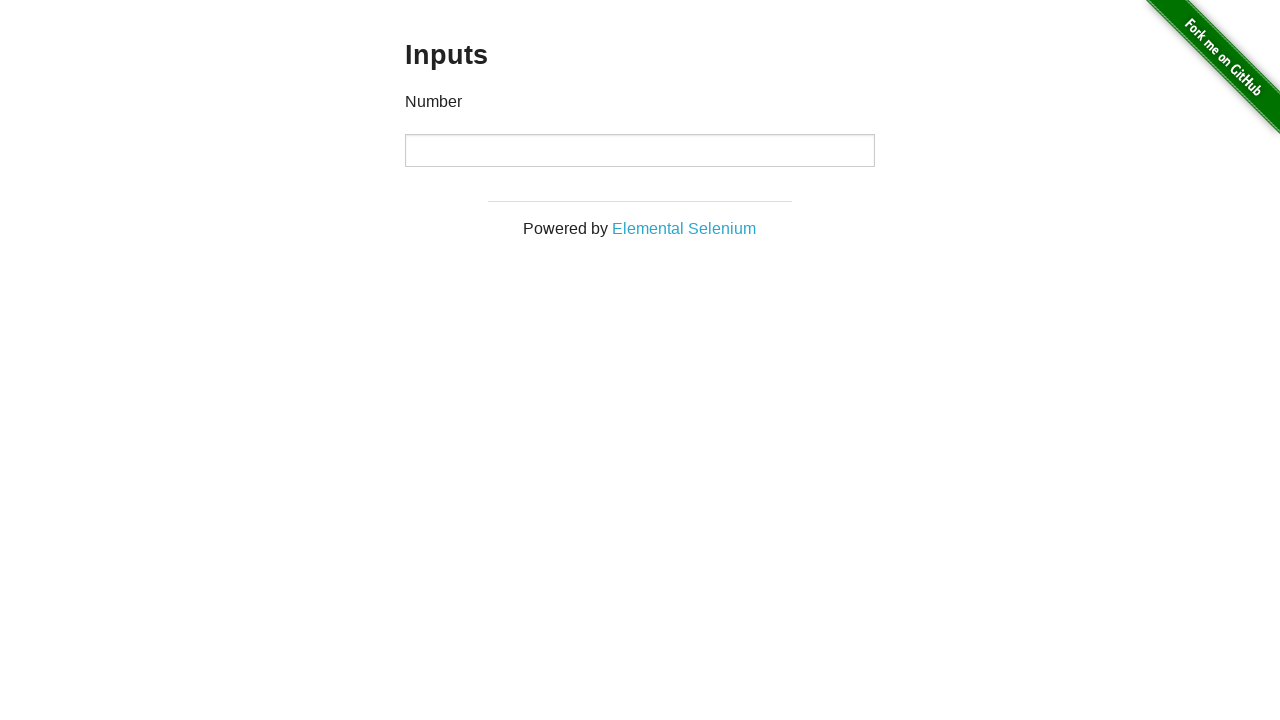

Filled input field with value '18' on input
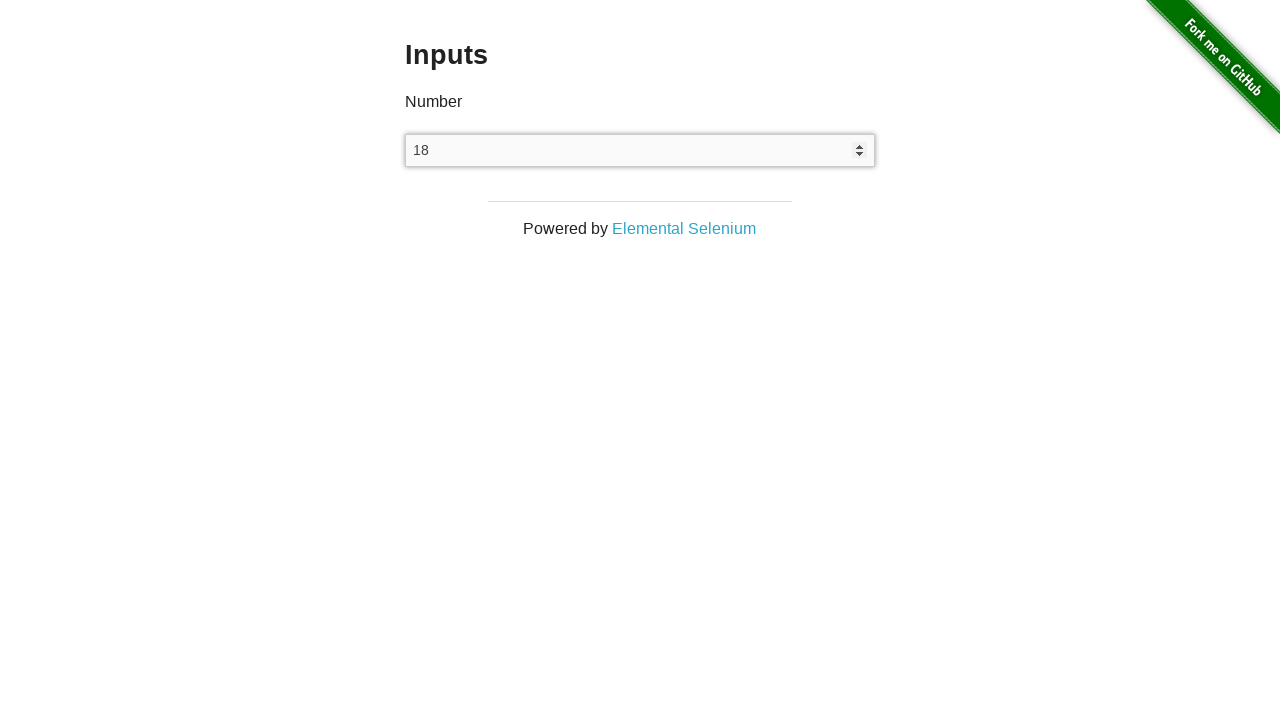

Pressed ArrowDown to decrement value on input
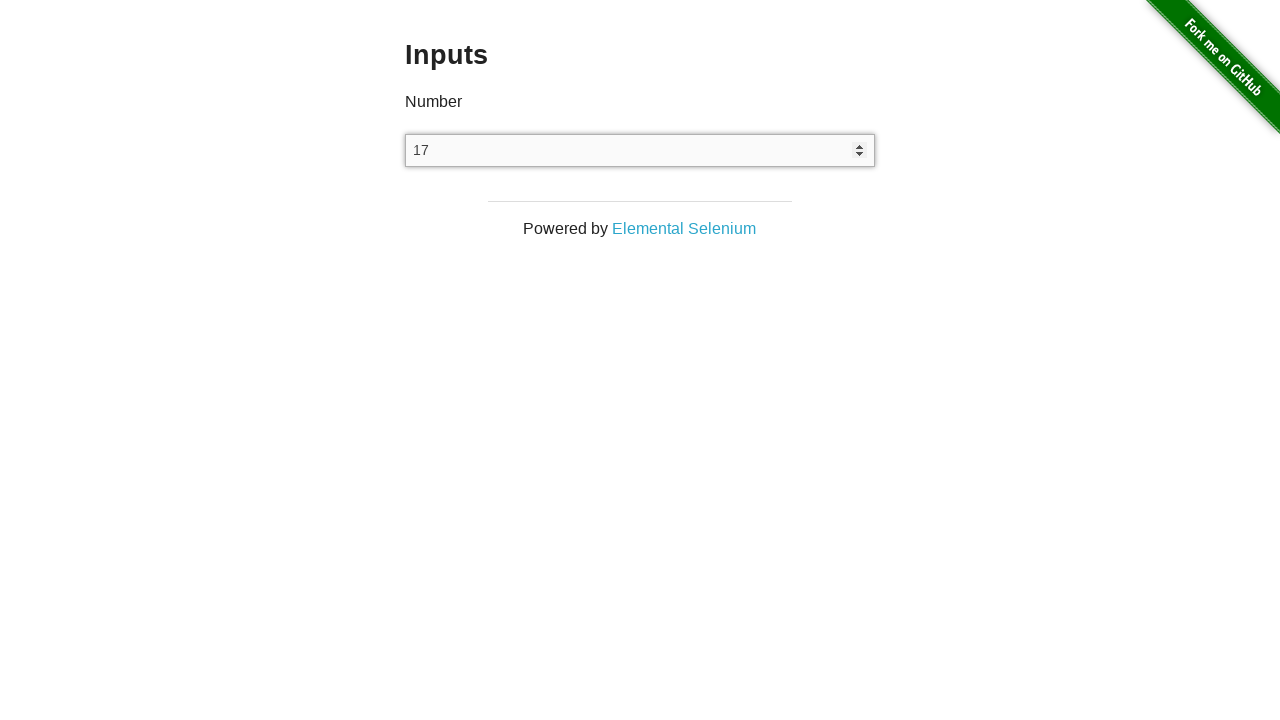

Pressed ArrowUp to increment value (first time) on input
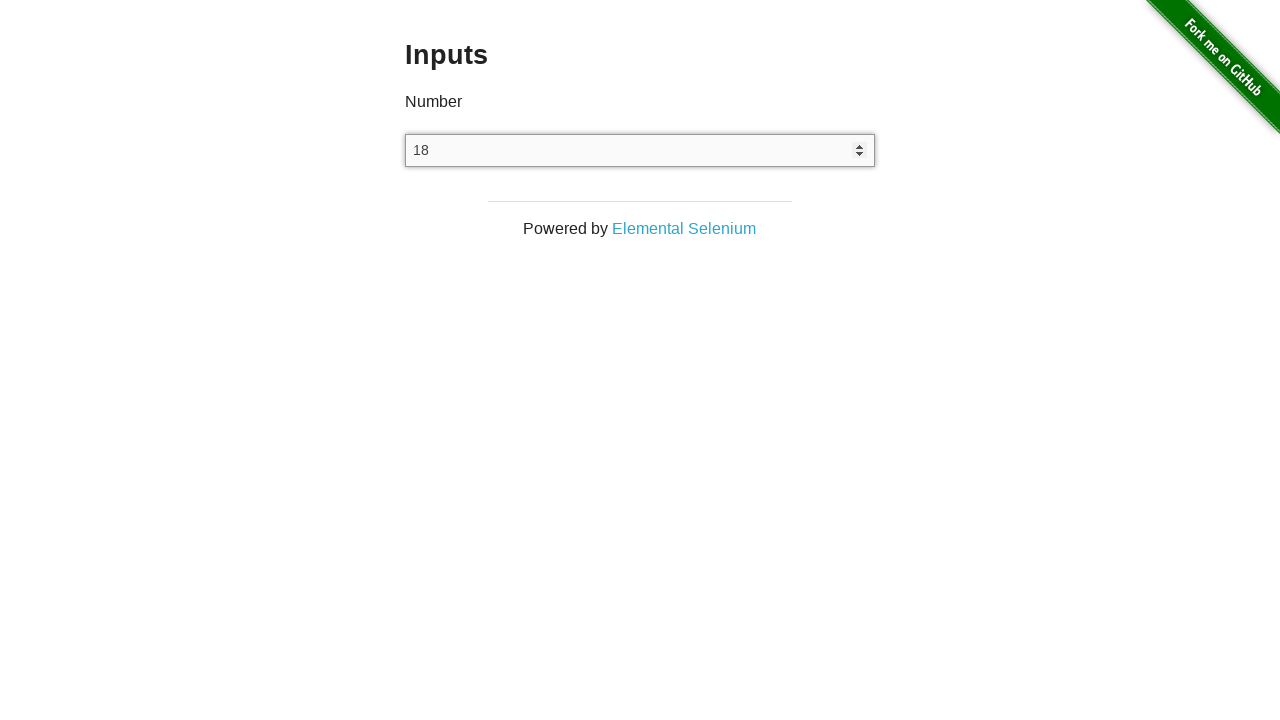

Pressed ArrowUp to increment value (second time) on input
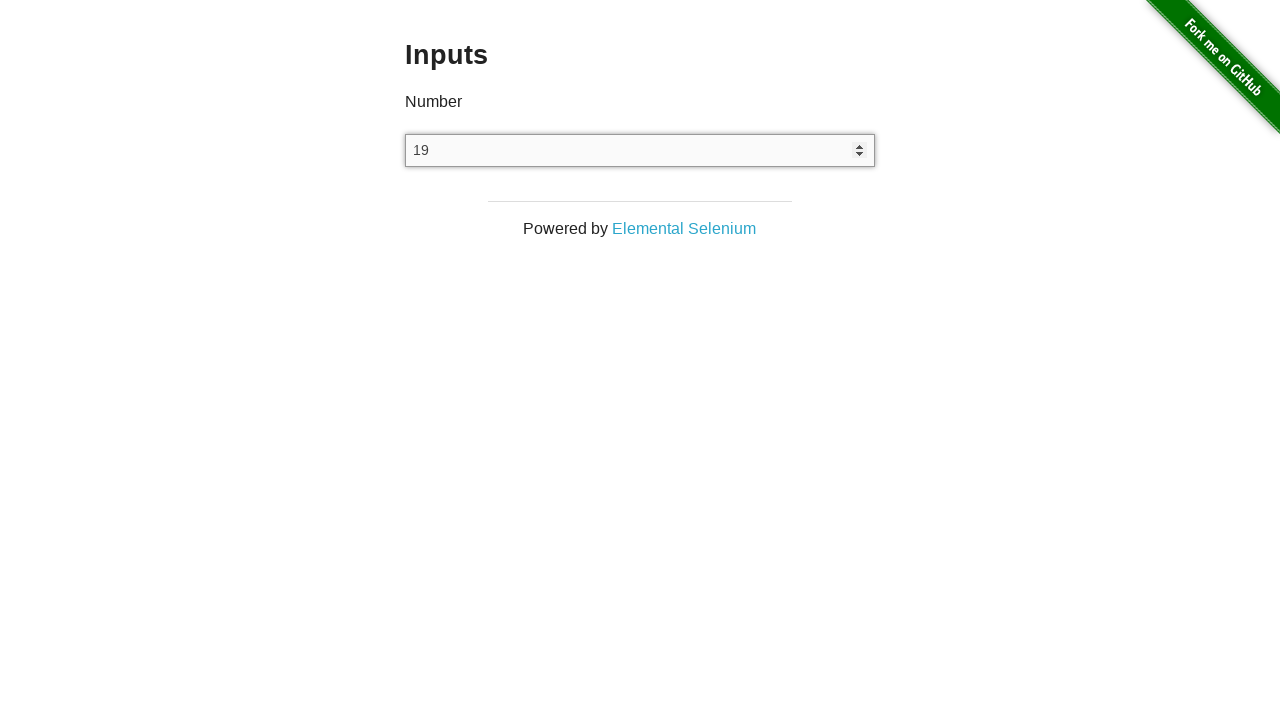

Cleared the input field on input
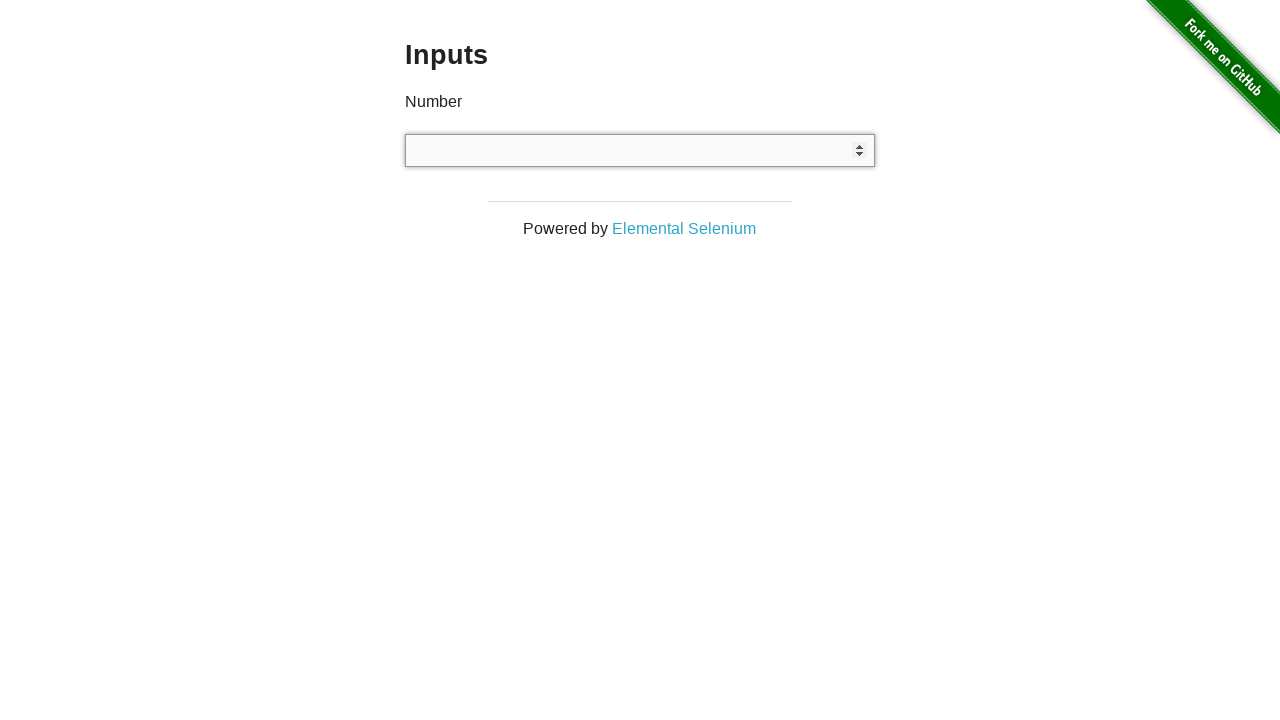

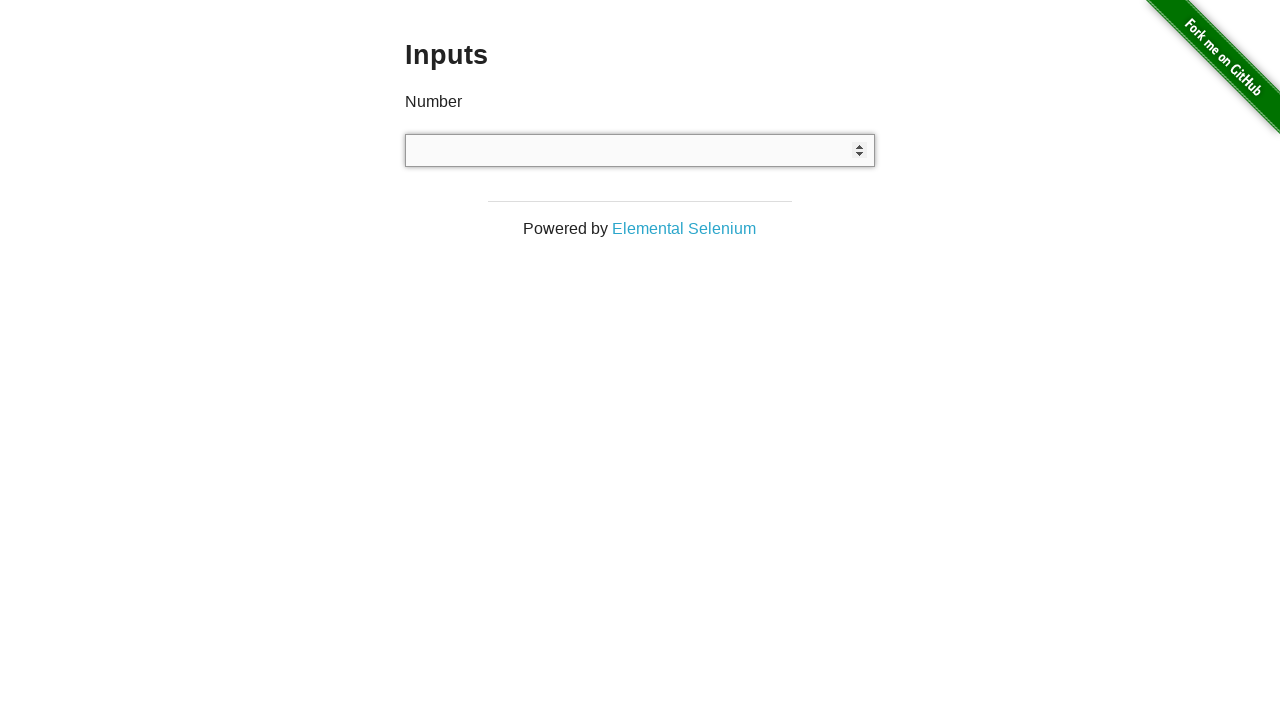